Tests frame handling by switching between different frames and nested frames, clicking buttons within each frame context

Starting URL: https://www.leafground.com/frame.xhtml

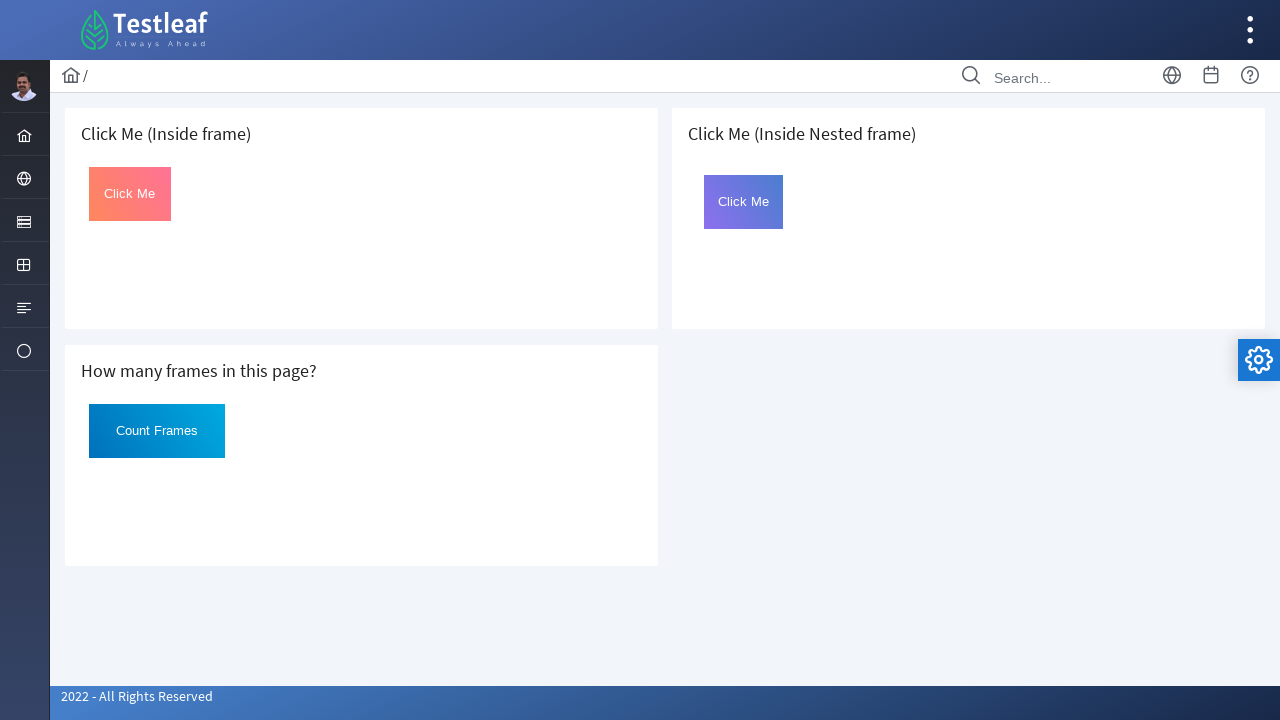

Located first iframe
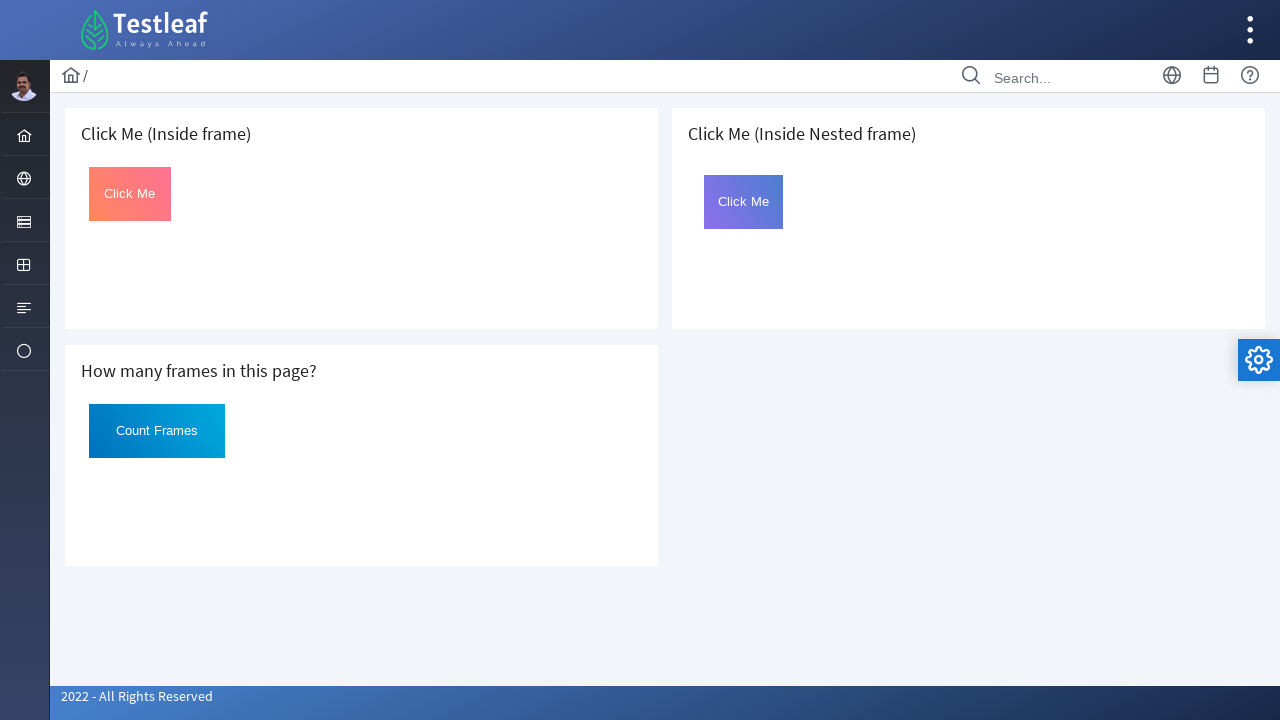

Clicked button in first frame at (130, 194) on iframe >> nth=0 >> internal:control=enter-frame >> xpath=(//button[@id='Click'])
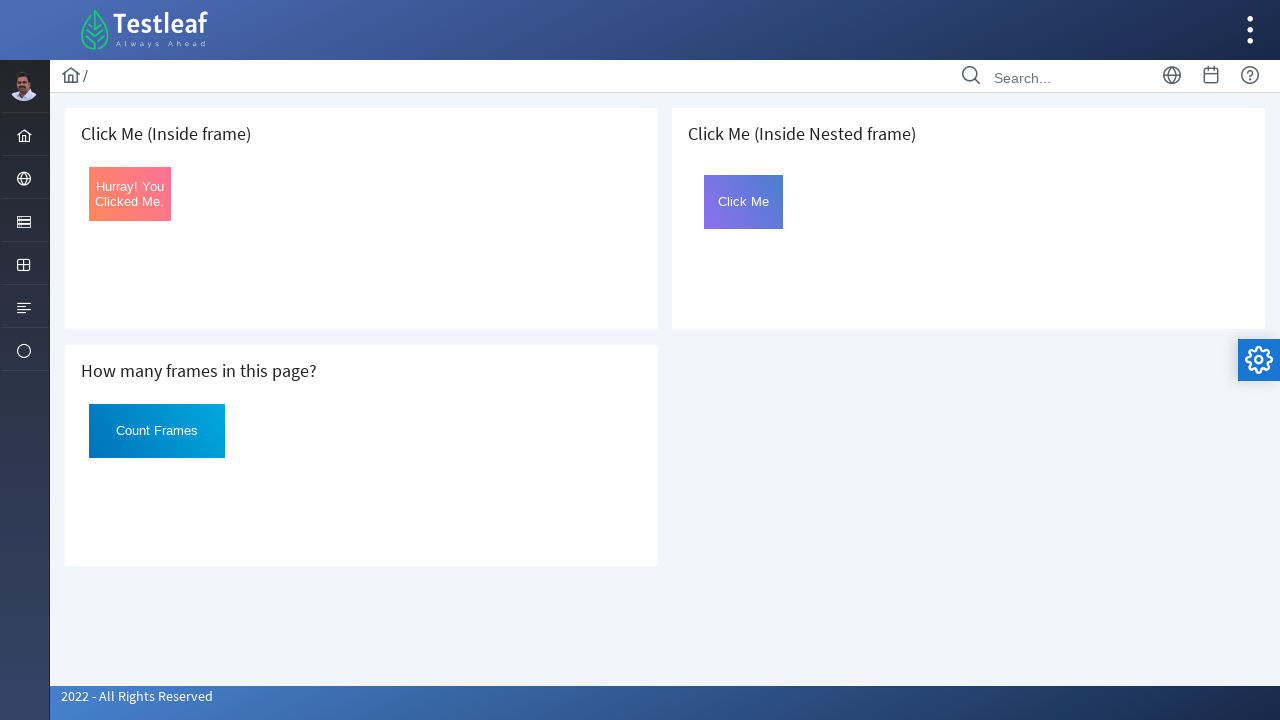

Retrieved button text from first frame: Hurray! You Clicked Me.
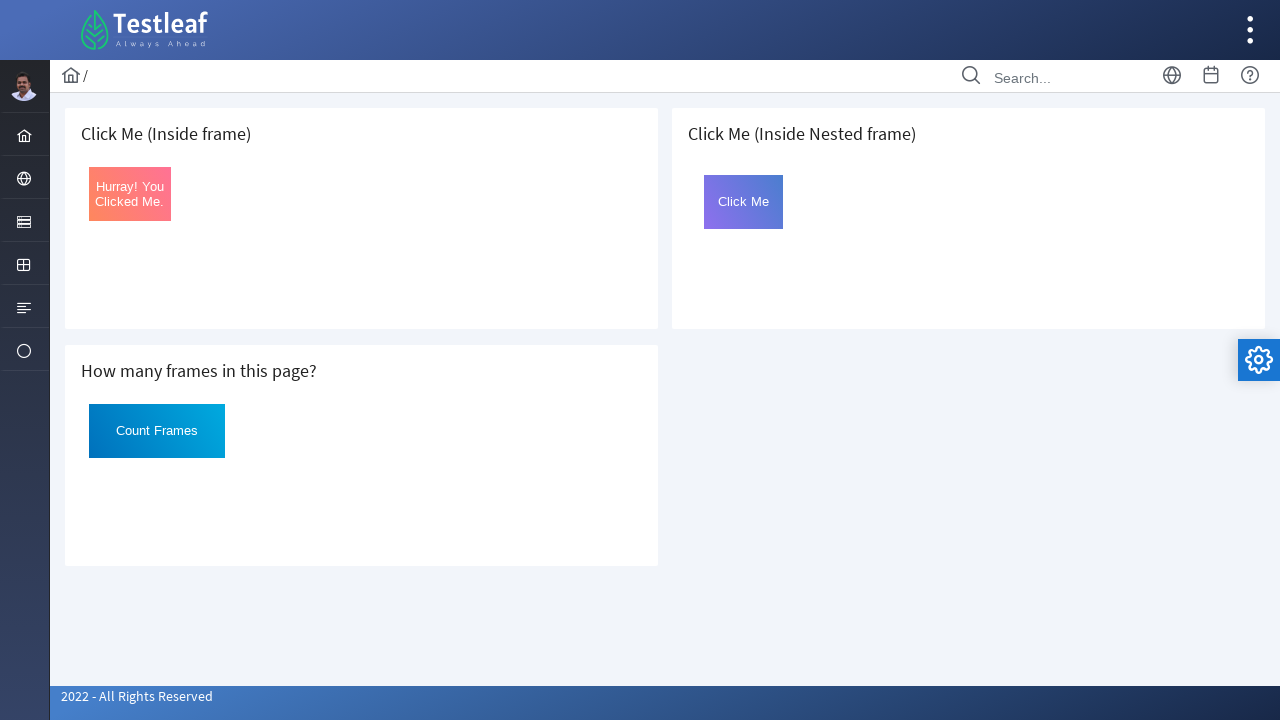

Located second iframe
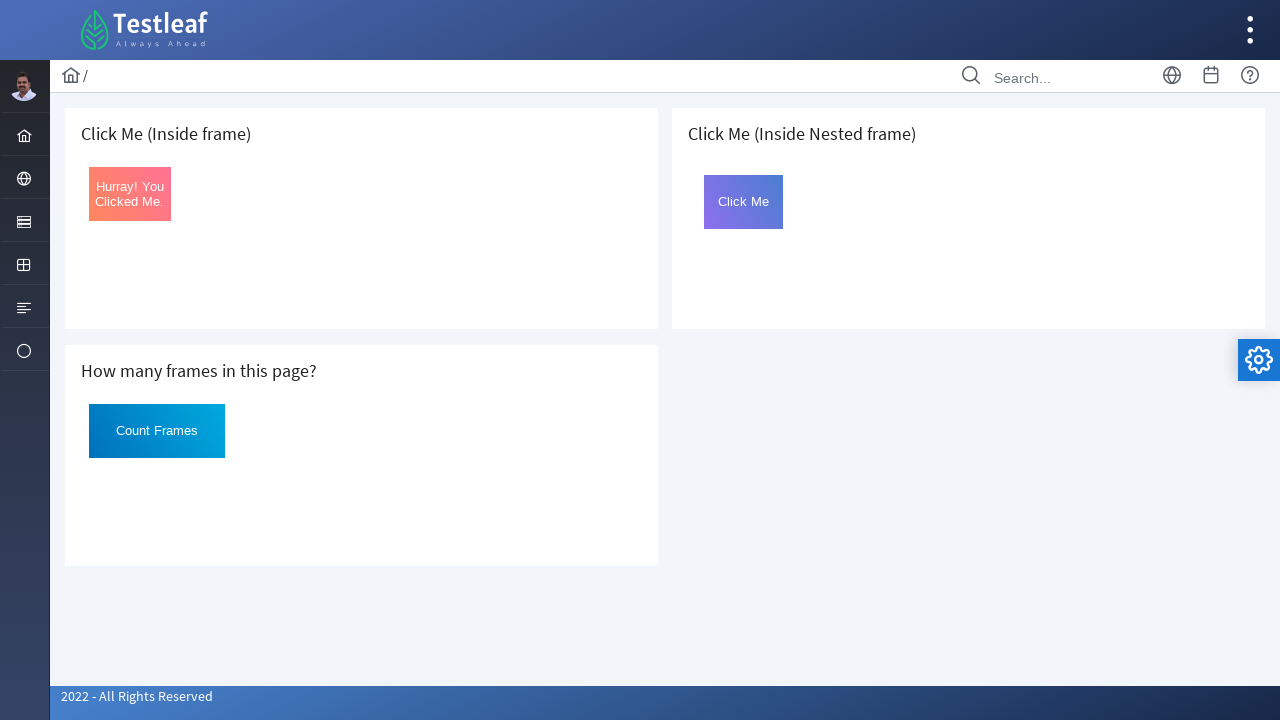

Clicked button in second frame at (157, 431) on iframe >> nth=1 >> internal:control=enter-frame >> #Click
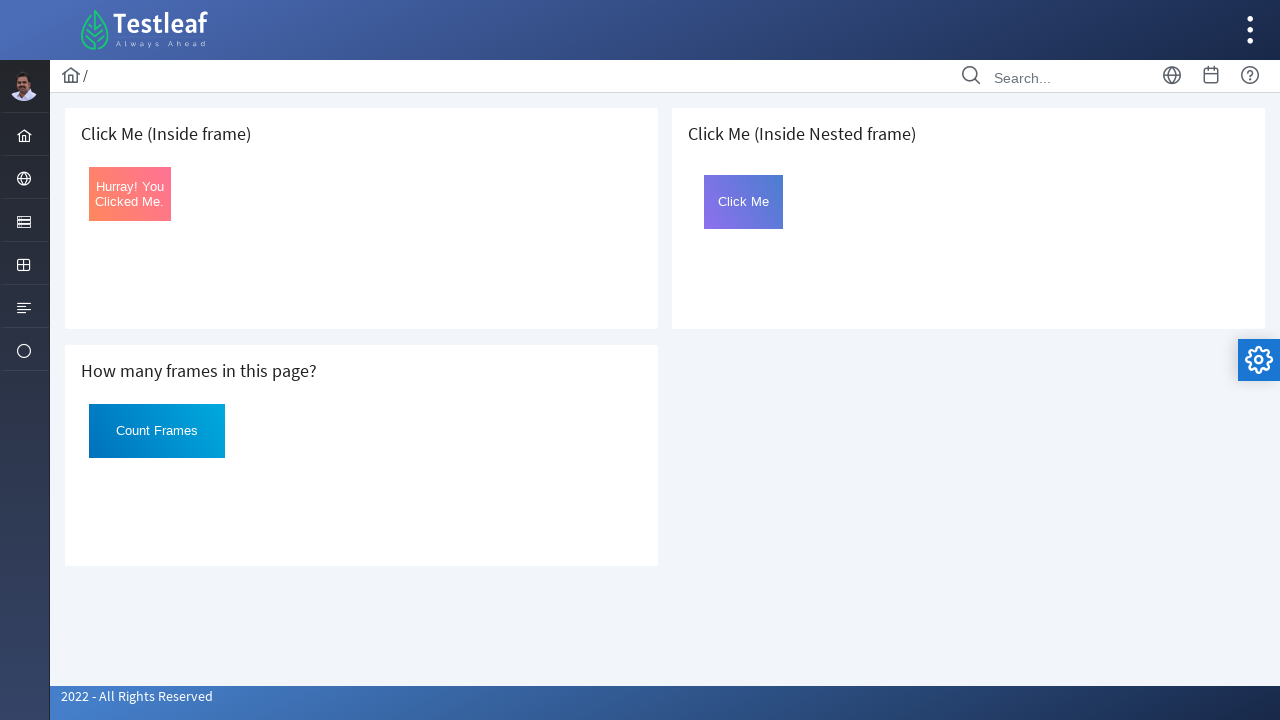

Retrieved button text from second frame: Count Frames
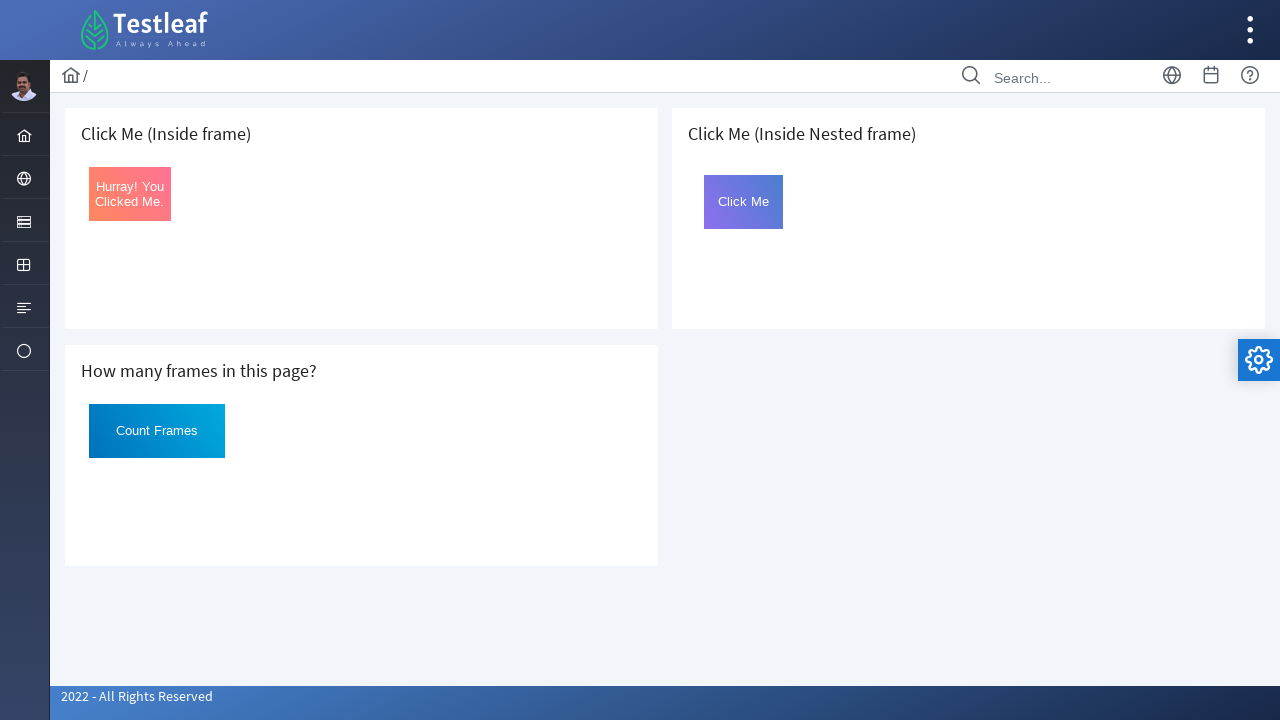

Located third iframe
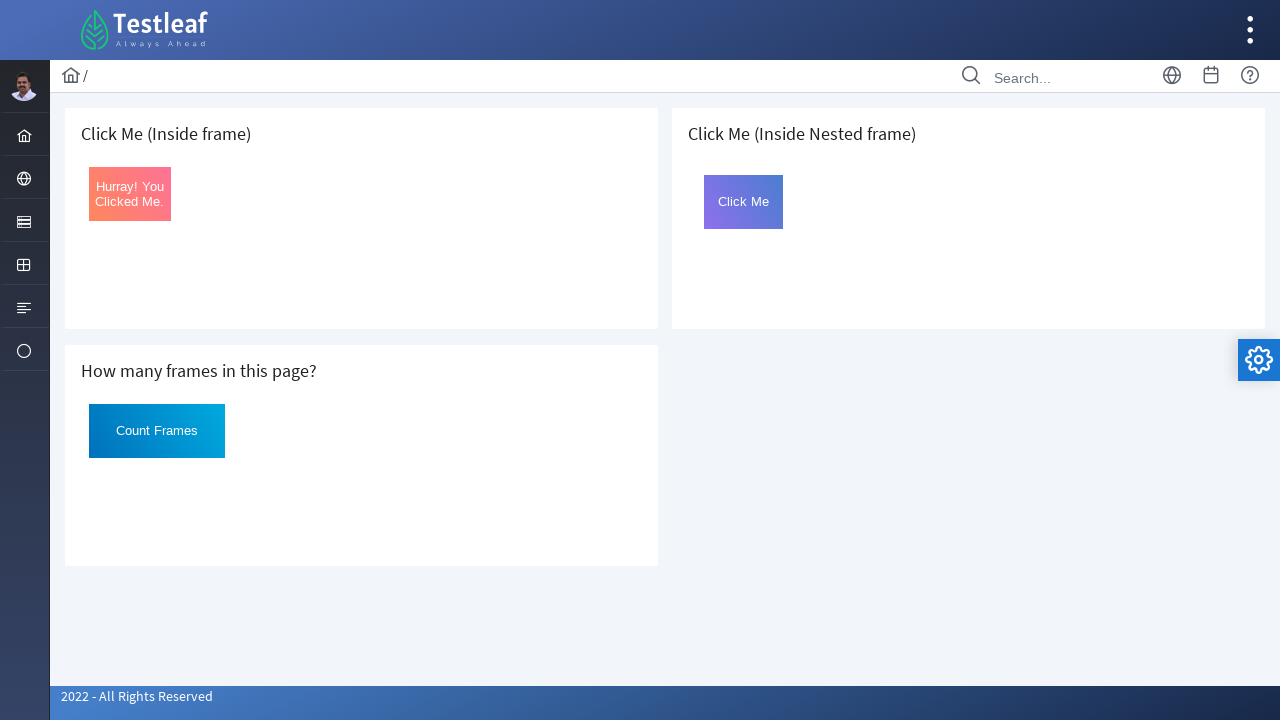

Located nested iframe within third frame
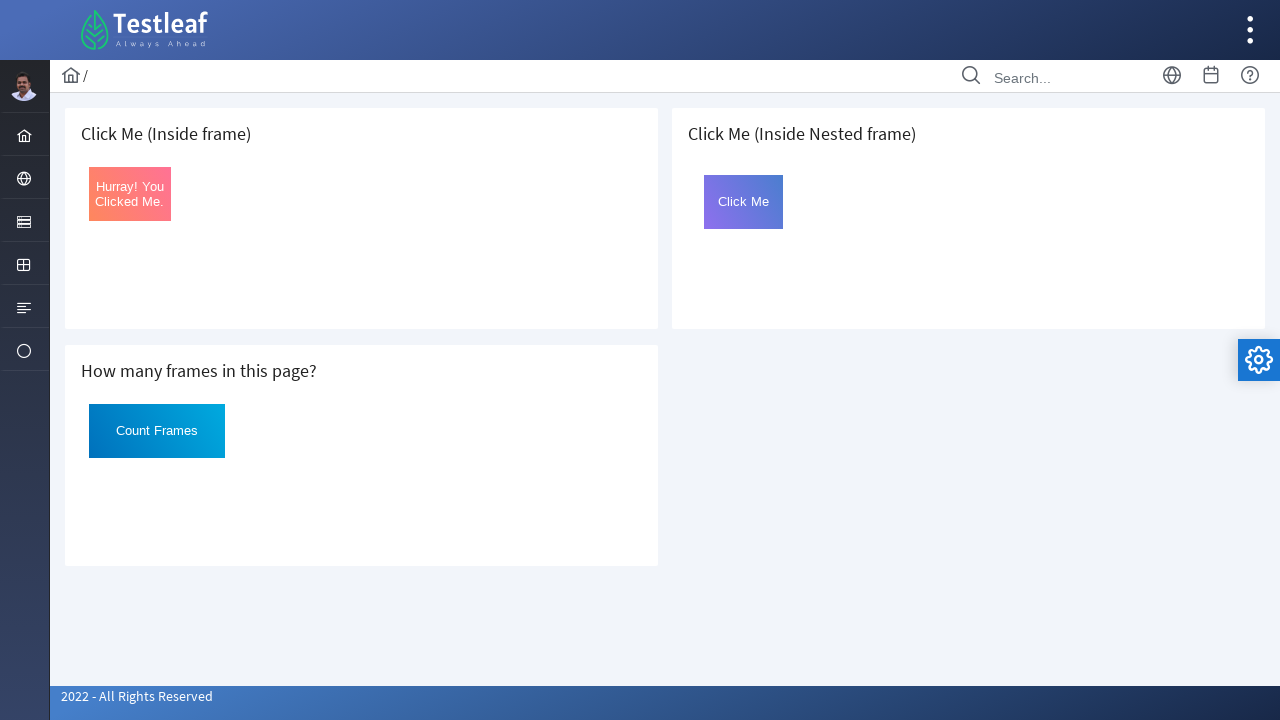

Clicked button in nested frame at (744, 202) on iframe >> nth=2 >> internal:control=enter-frame >> iframe[name='frame2'] >> inte
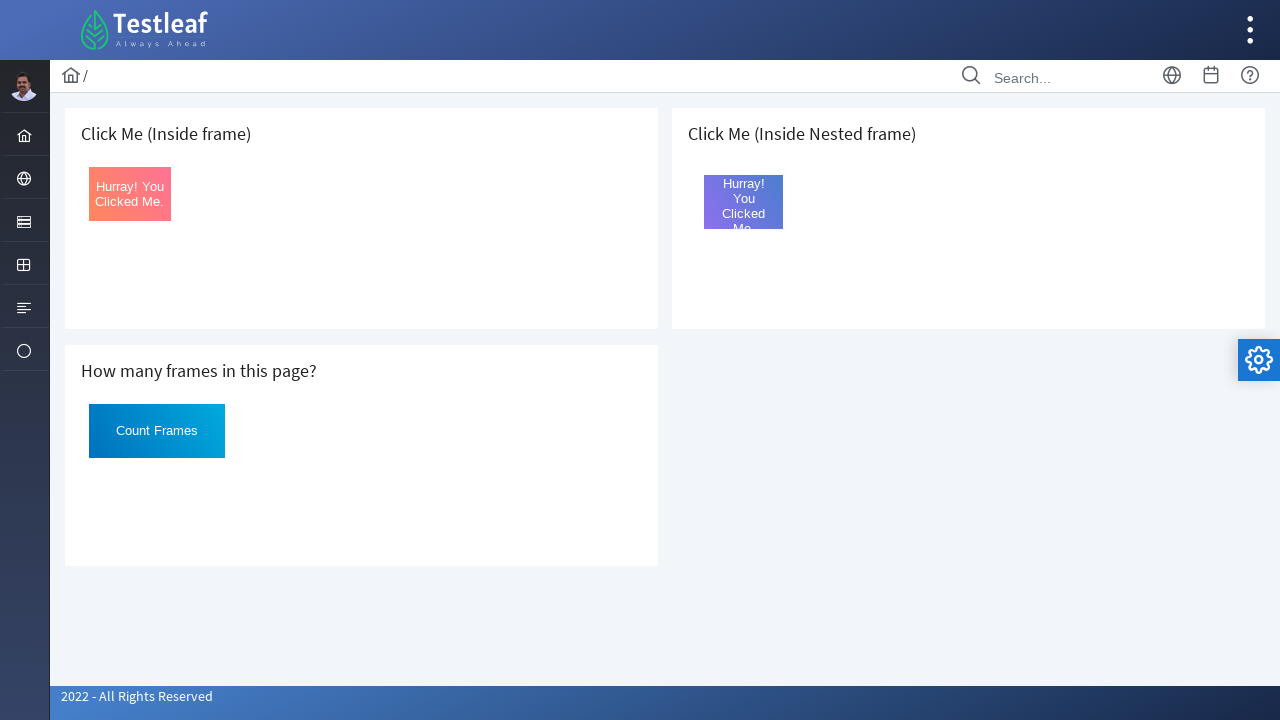

Retrieved button text from nested frame: Hurray! You Clicked Me.
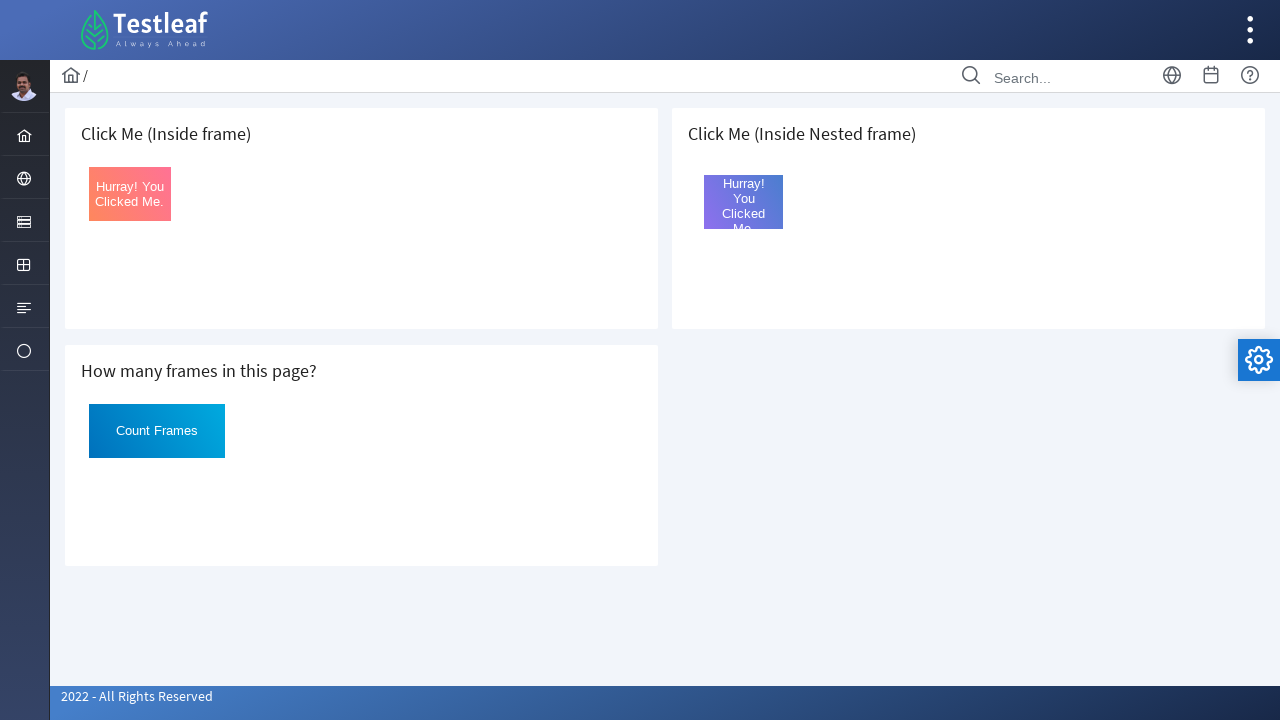

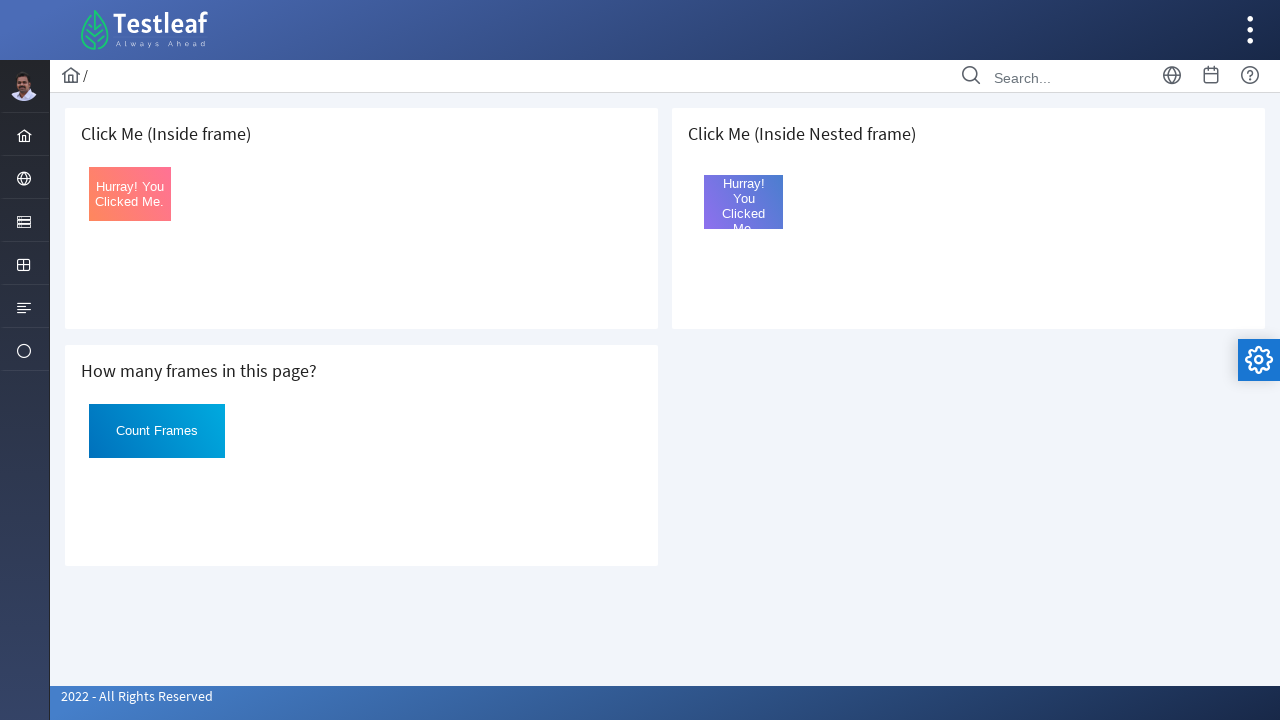